Tests browser window minimize functionality by navigating to a demo site and minimizing the browser window

Starting URL: https://opensource-demo.orangehrmlive.com/

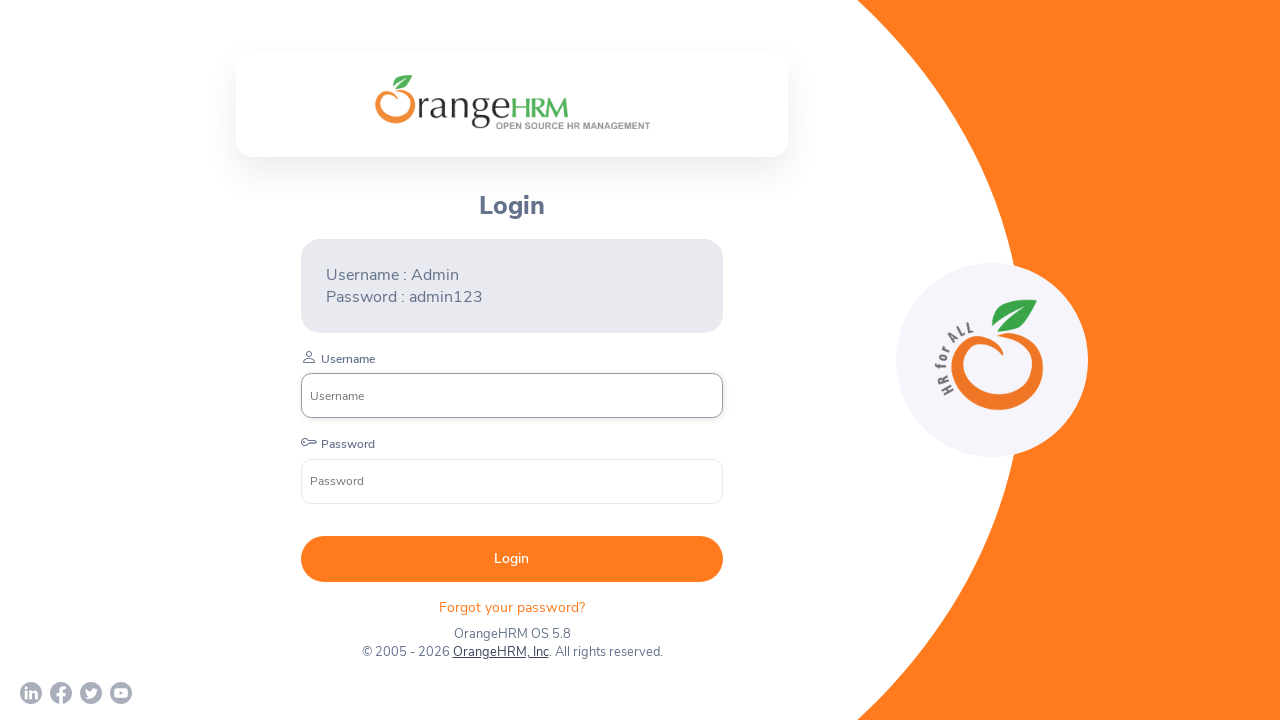

Waited for page to load with domcontentloaded state
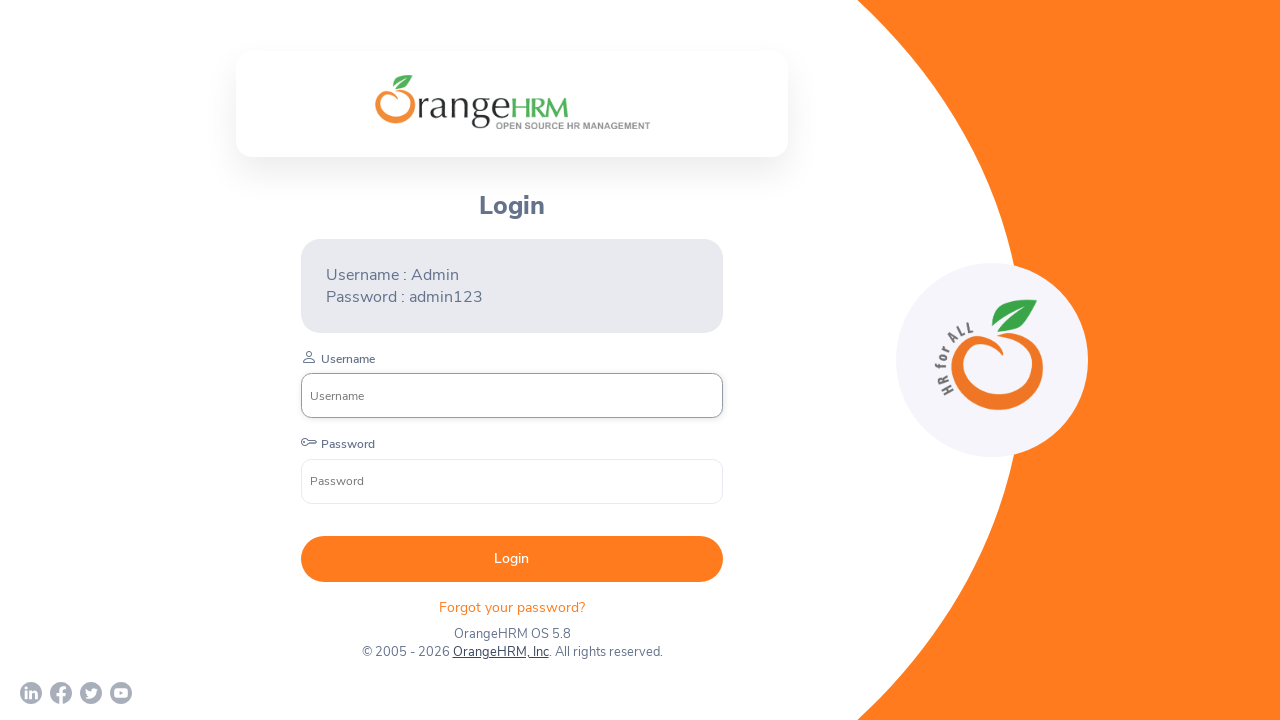

Set viewport to minimal size (100x100) to simulate minimized browser window
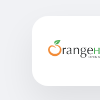

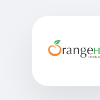